Tests client-side delay by clicking a button that triggers async logic and waiting for data to load

Starting URL: http://uitestingplayground.com/clientdelay

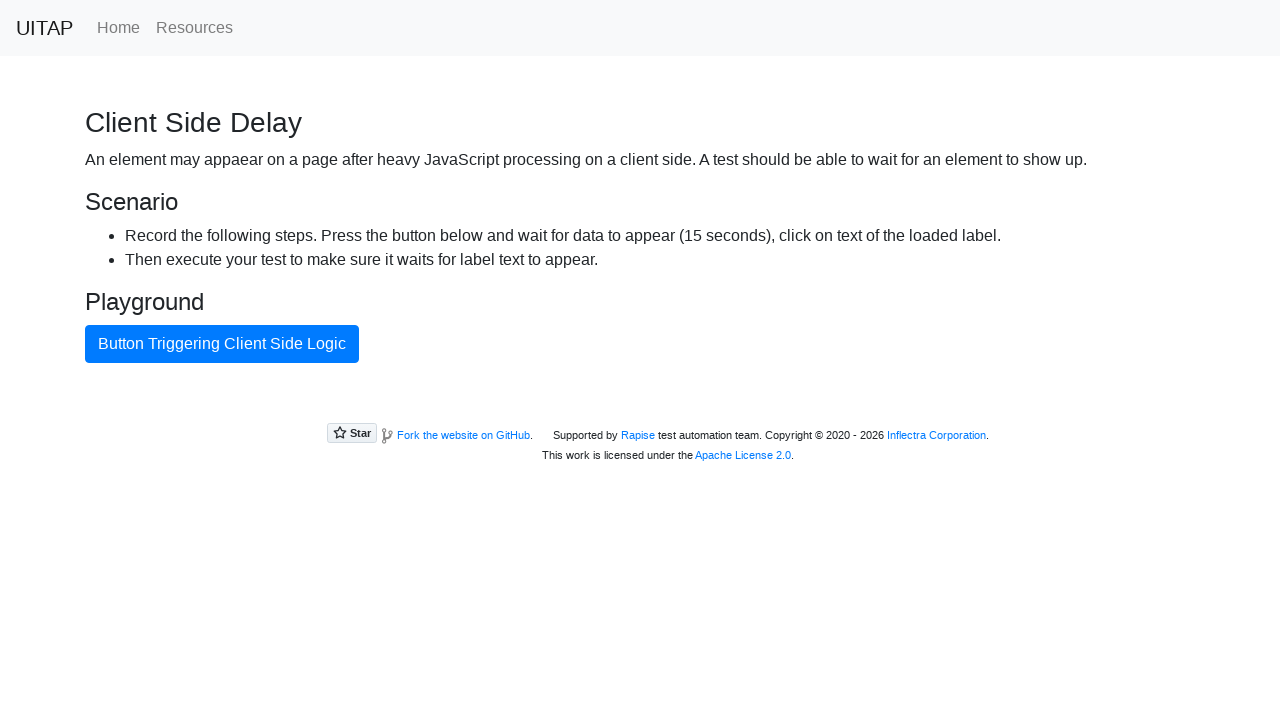

Clicked button triggering client-side logic at (222, 344) on internal:text="Button Triggering Client Side Logic"i
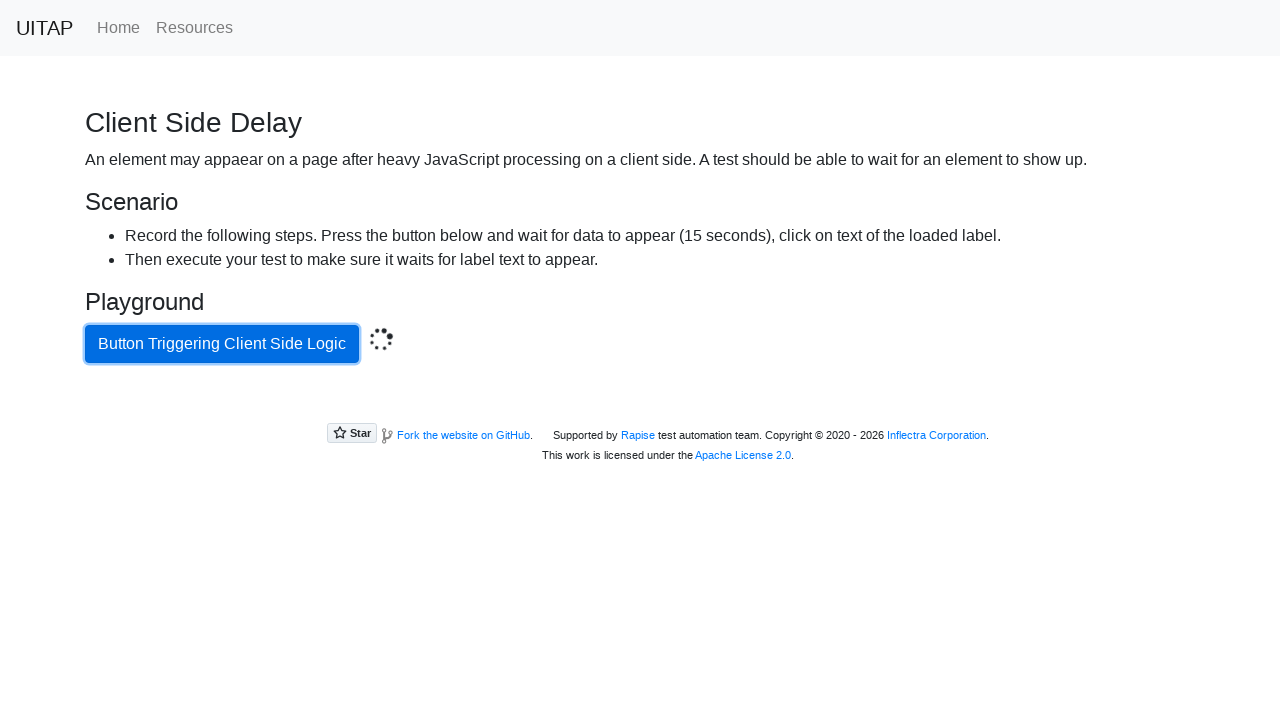

Waited for data to load and become visible
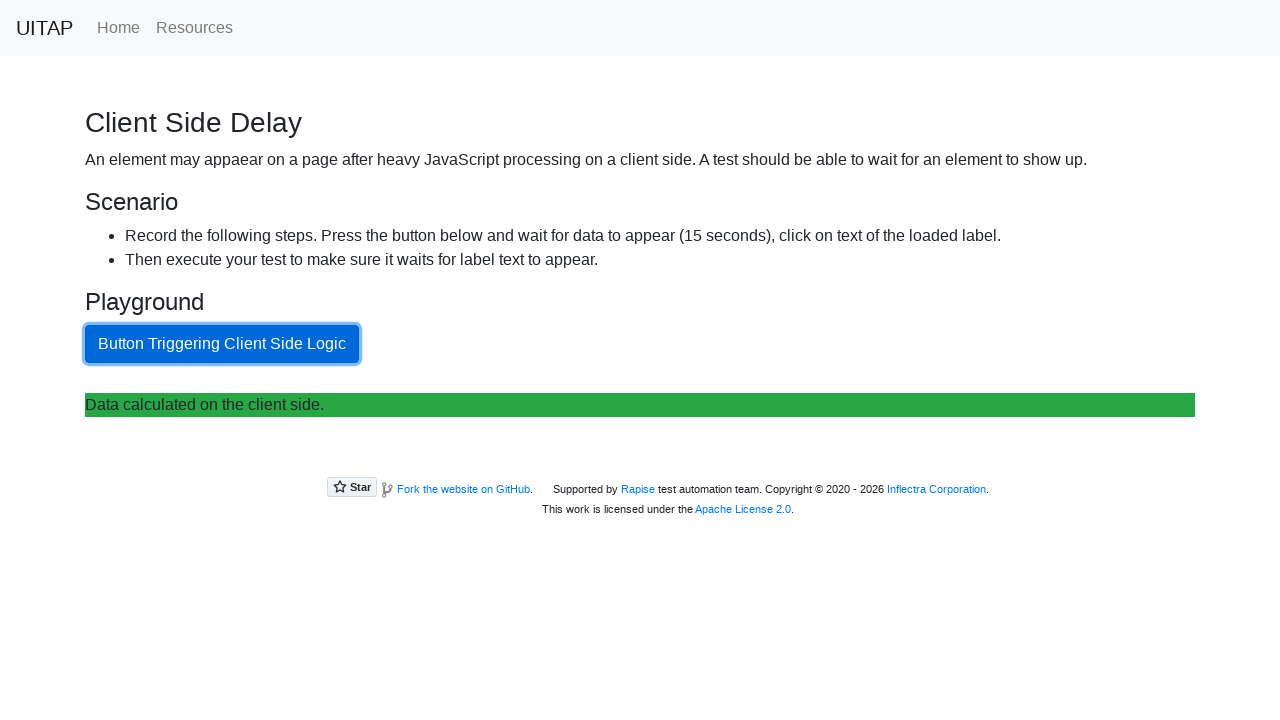

Clicked loaded data element at (640, 405) on .bg-success
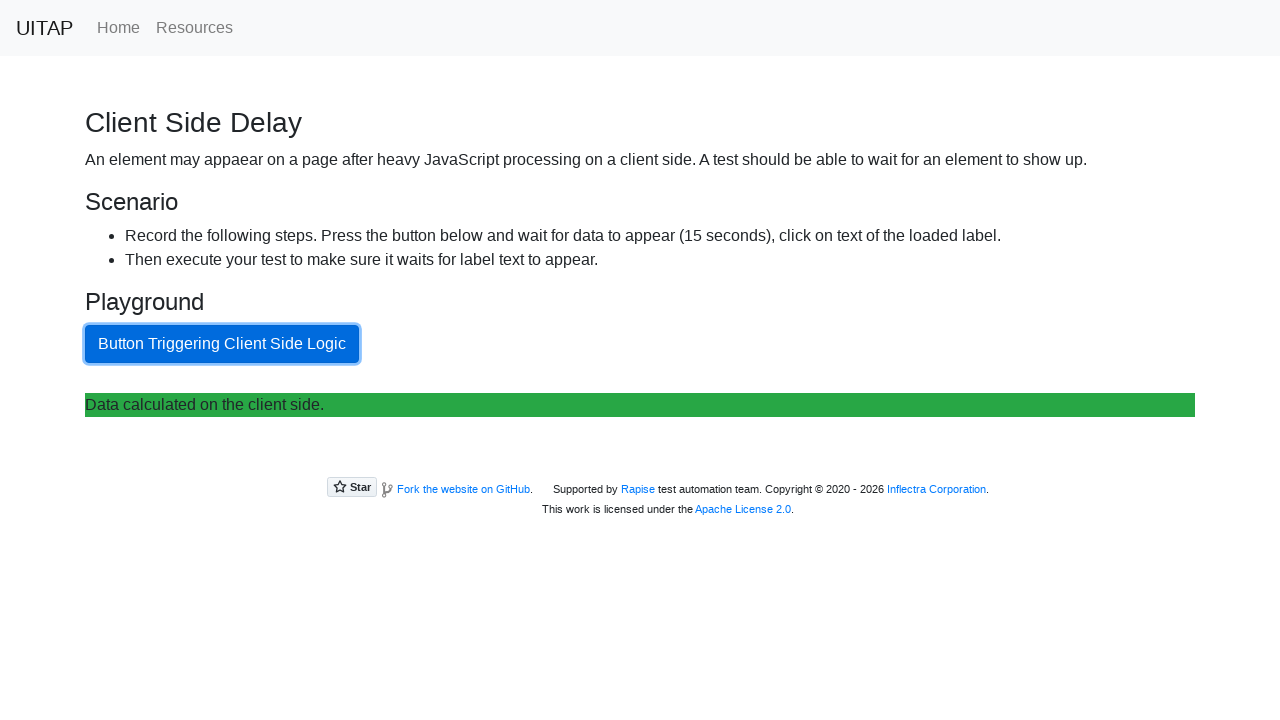

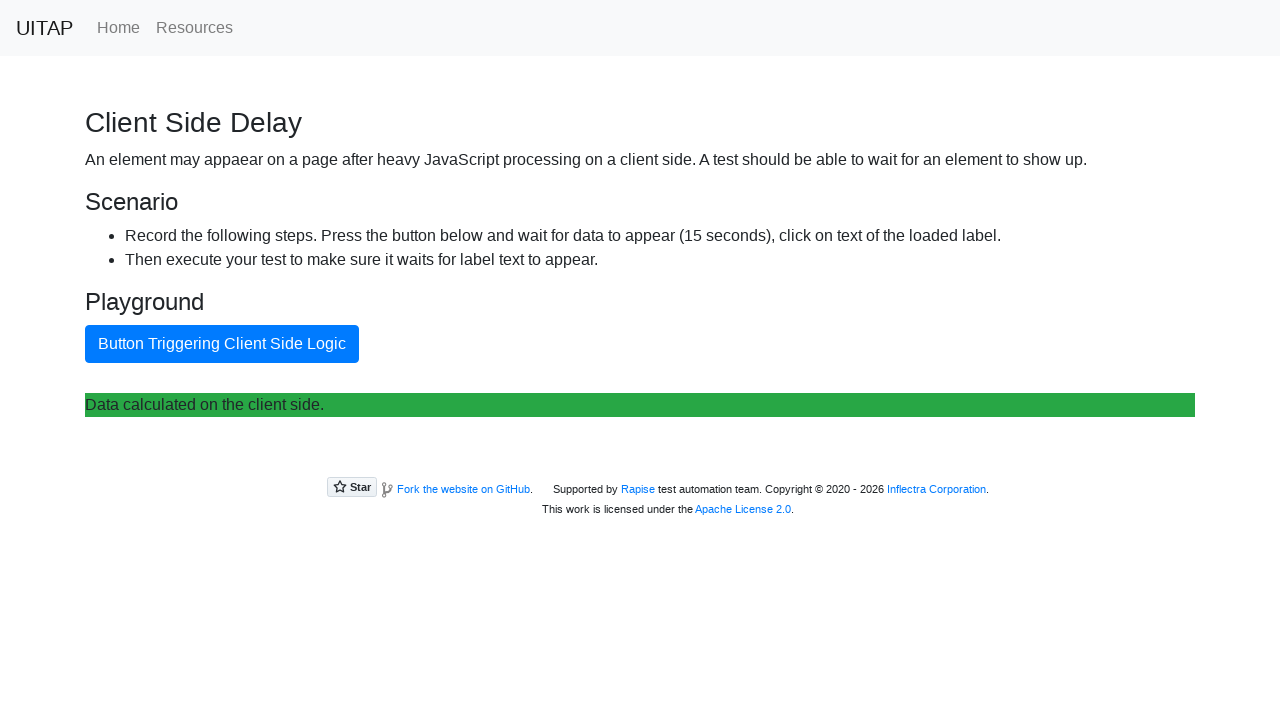